Tests the Python.org search functionality by entering "pycon" in the search box and submitting the search form, then verifying results are returned

Starting URL: https://www.python.org

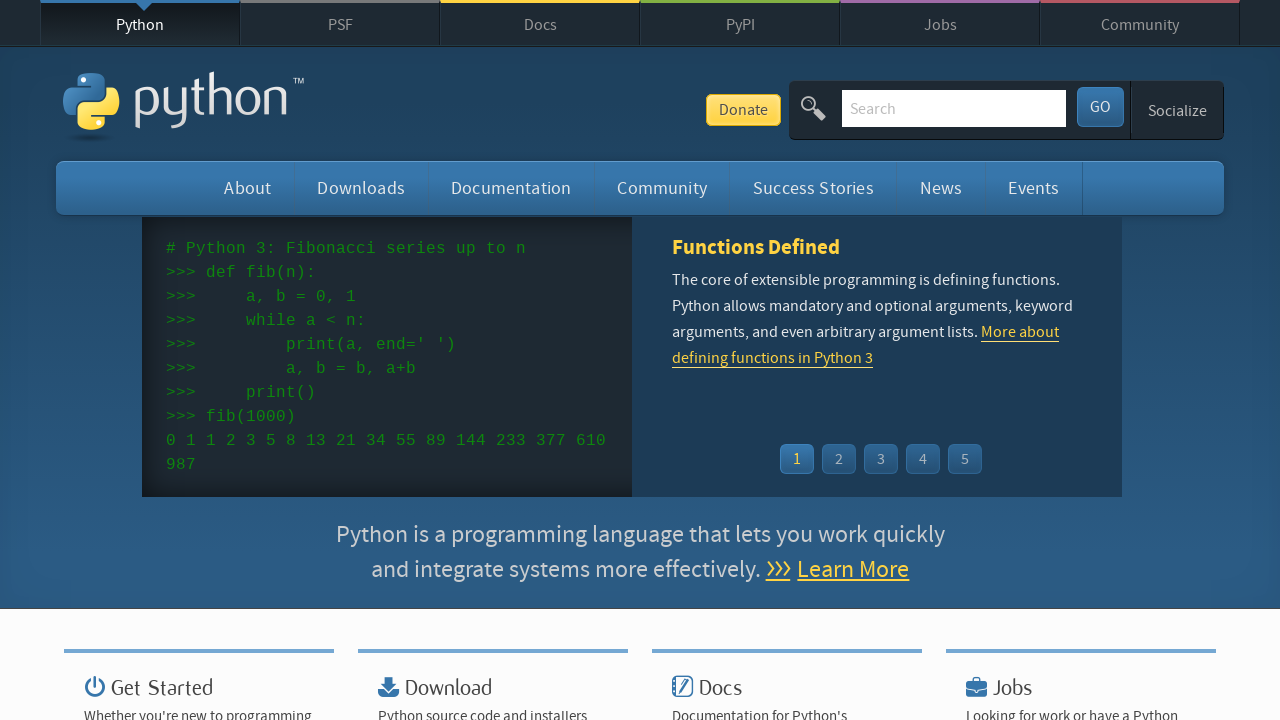

Verified page title contains 'Python'
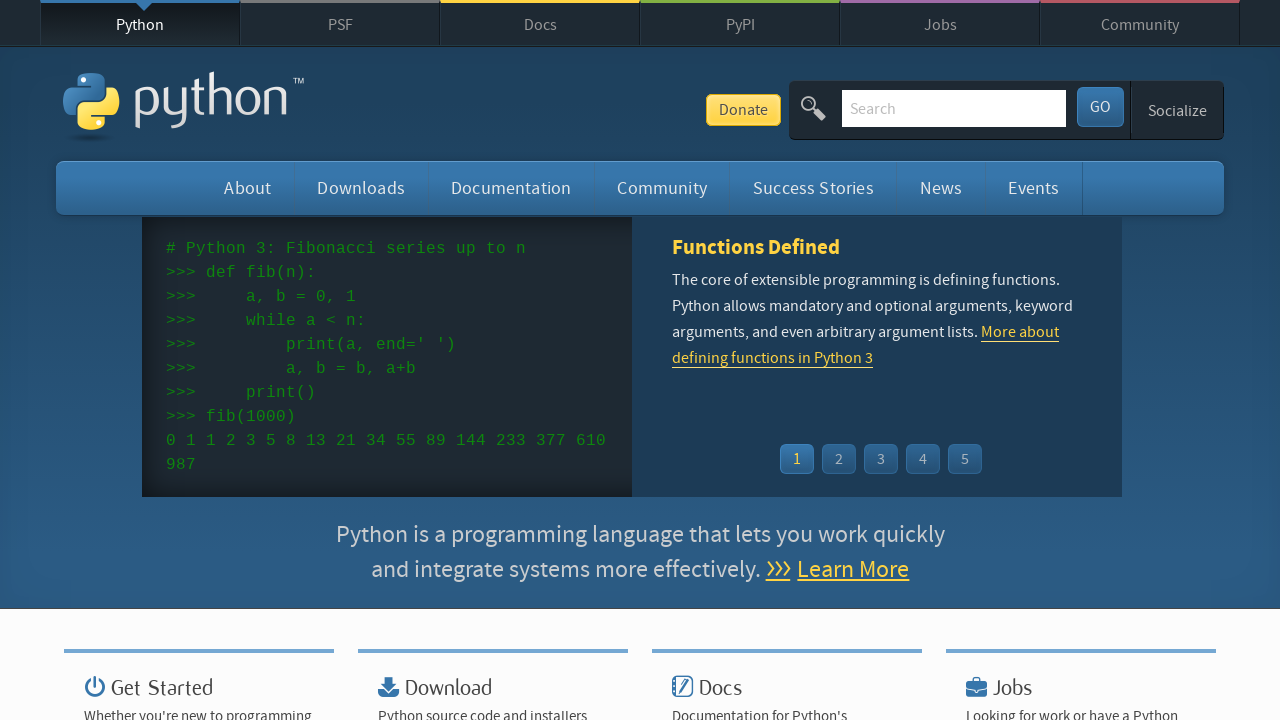

Filled search box with 'pycon' on input[name='q']
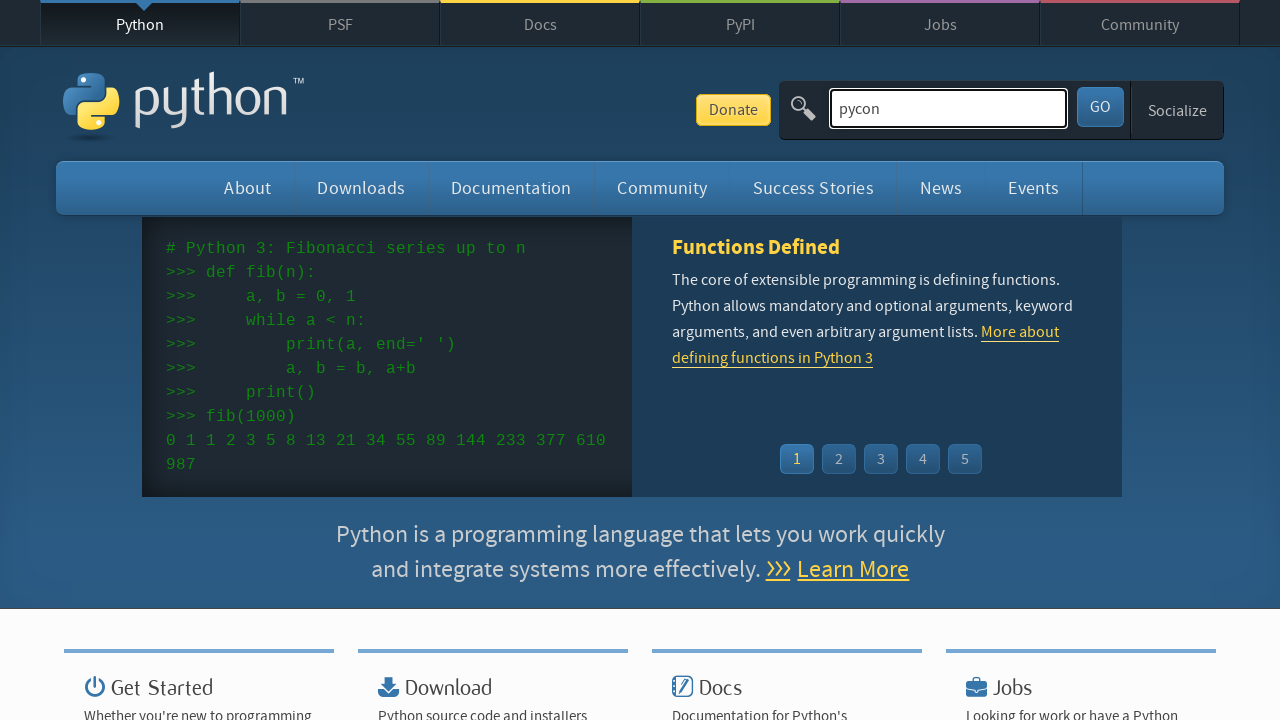

Submitted search form by pressing Enter on input[name='q']
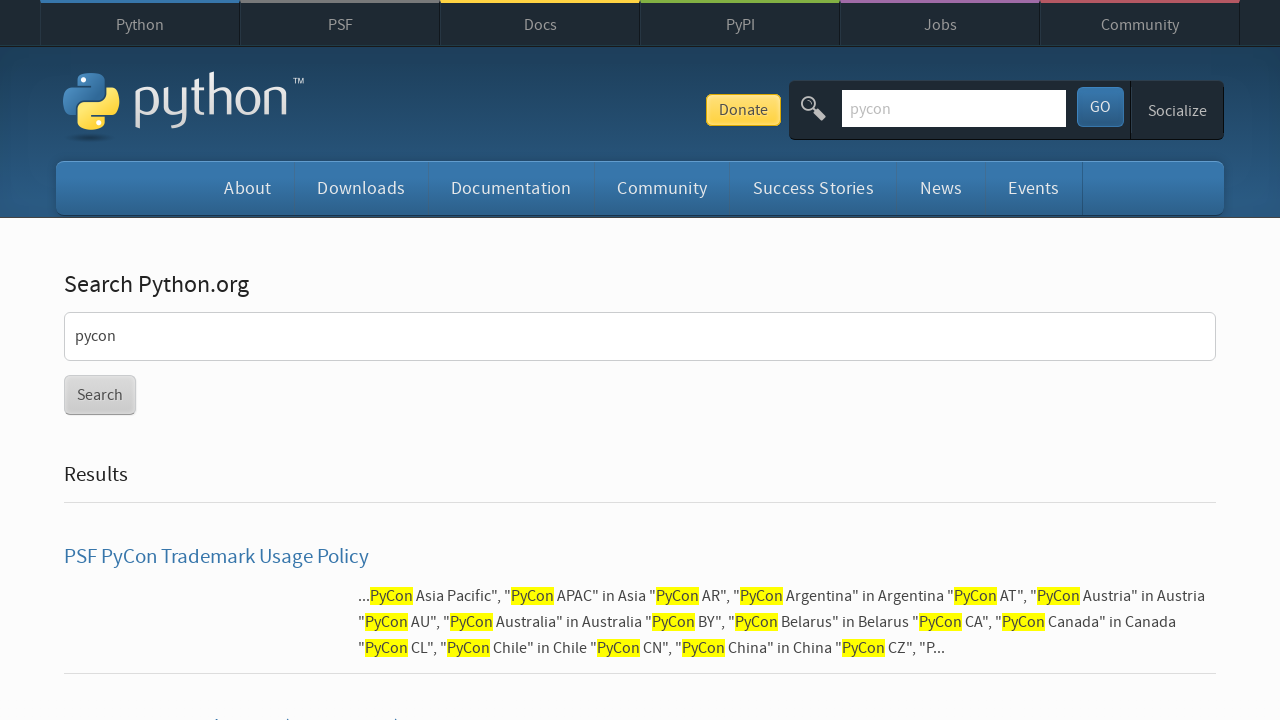

Waited for page to load
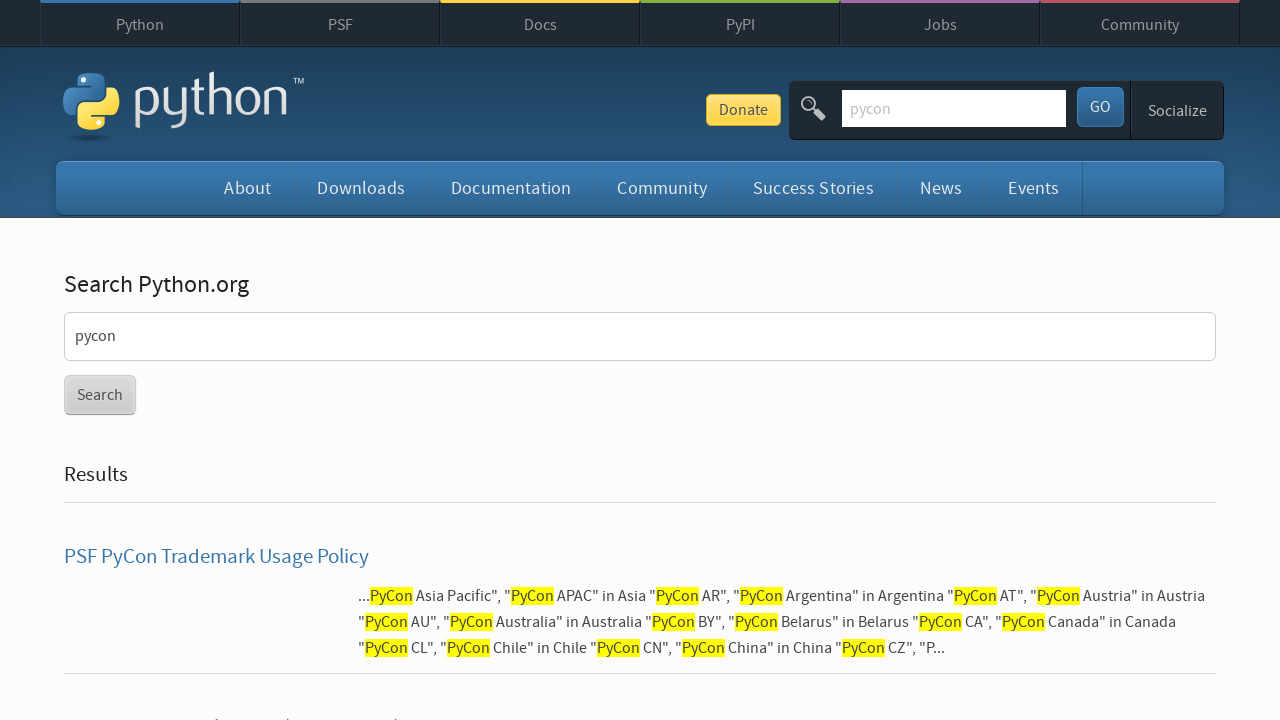

Verified search results were returned (no 'No results found' message)
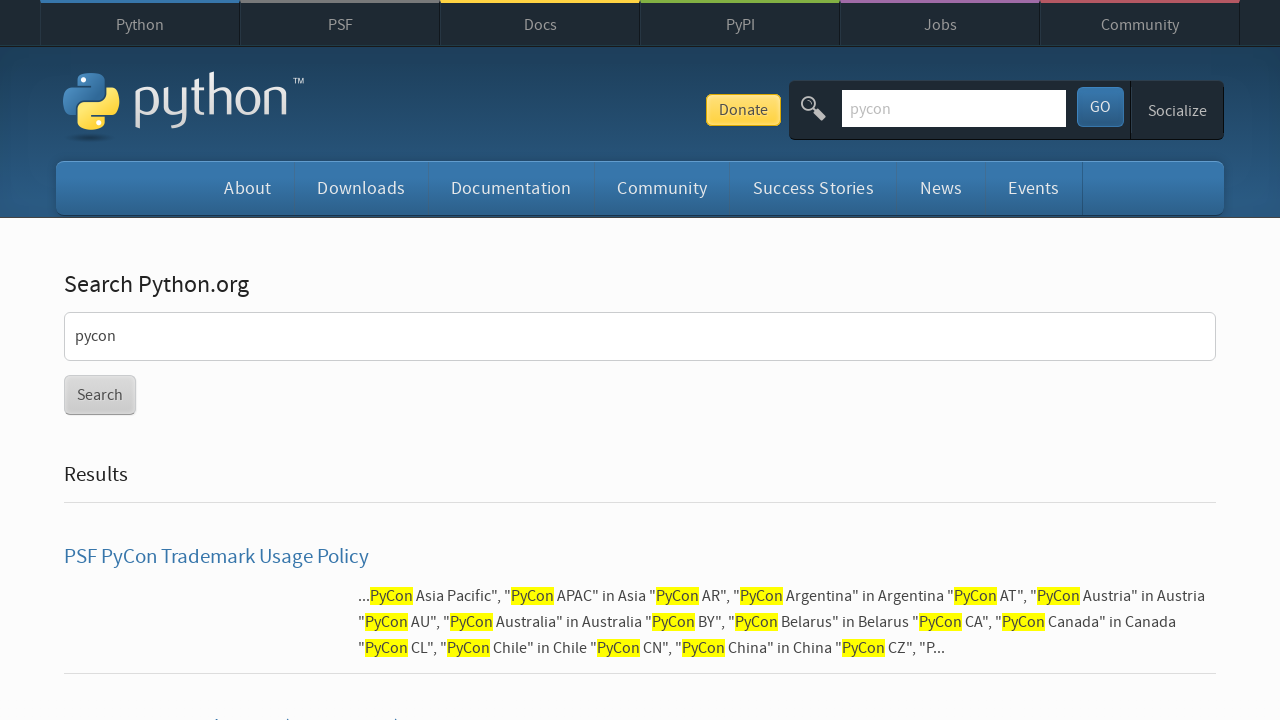

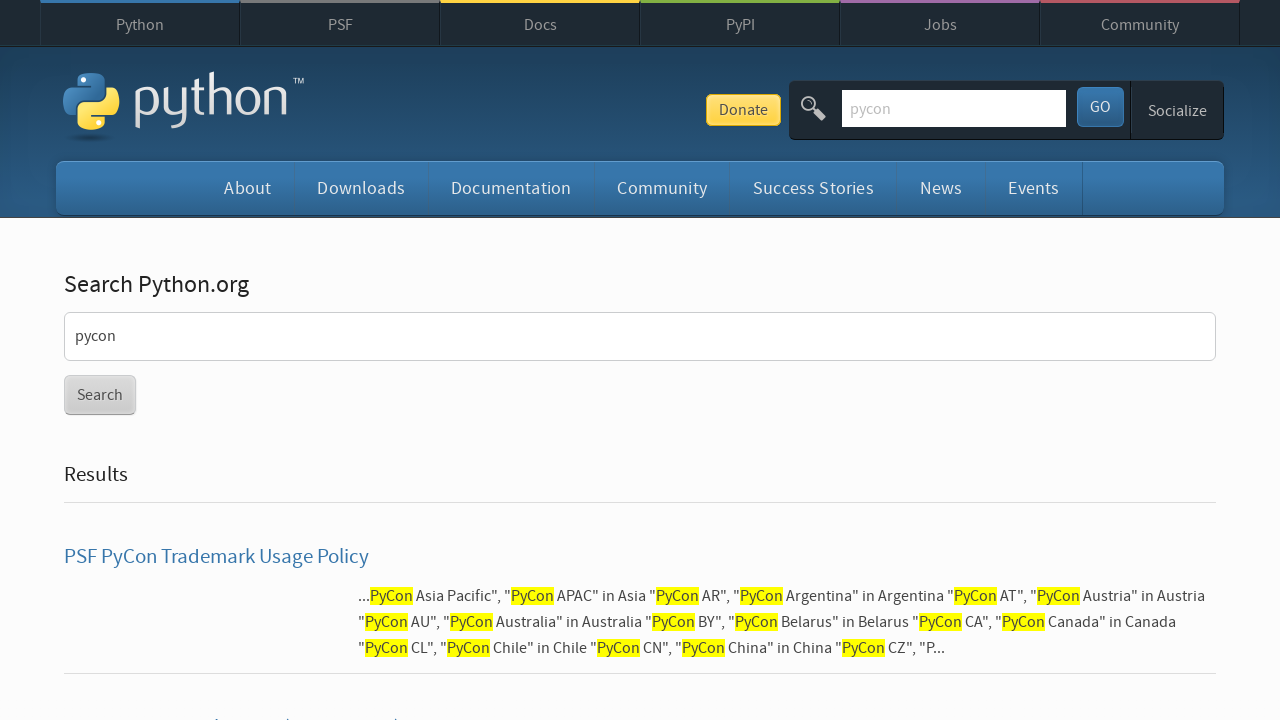